Tests prompt alert handling by clicking the JS Prompt button, entering text into the prompt dialog, accepting it, and verifying the entered text appears in the result.

Starting URL: https://the-internet.herokuapp.com/javascript_alerts

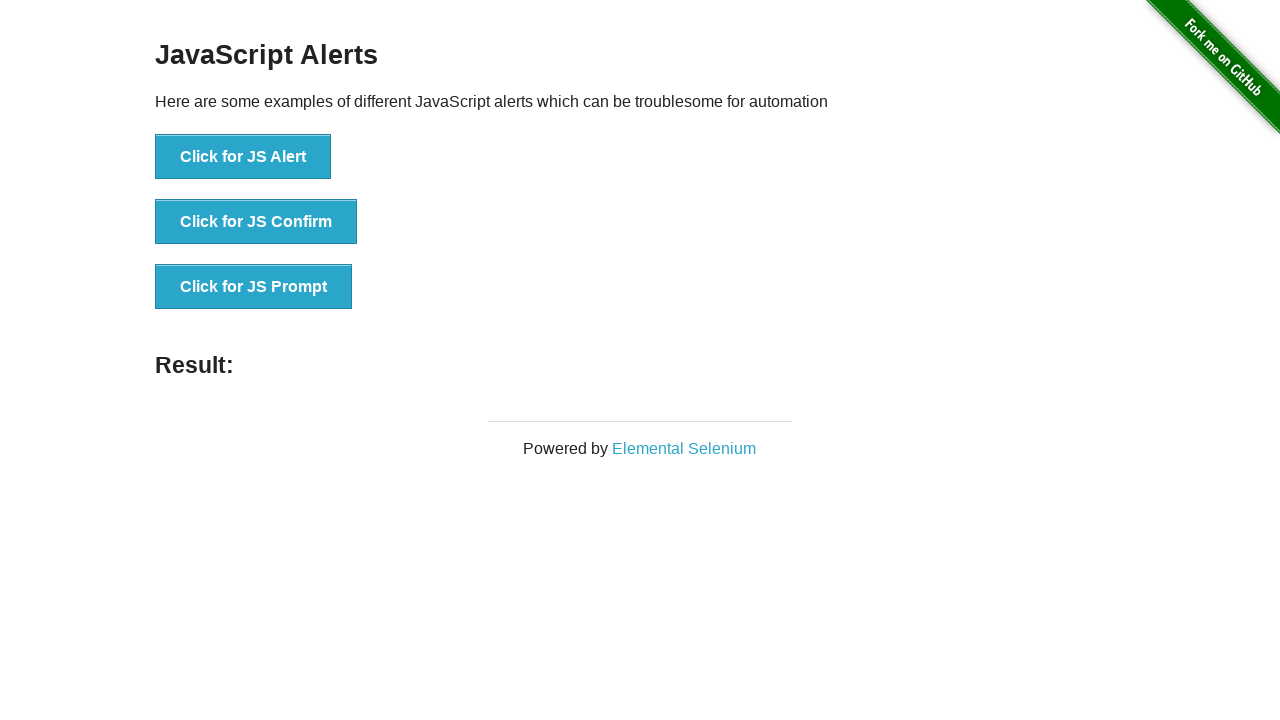

Set up dialog handler to accept prompt with text 'Esmanur Karatas'
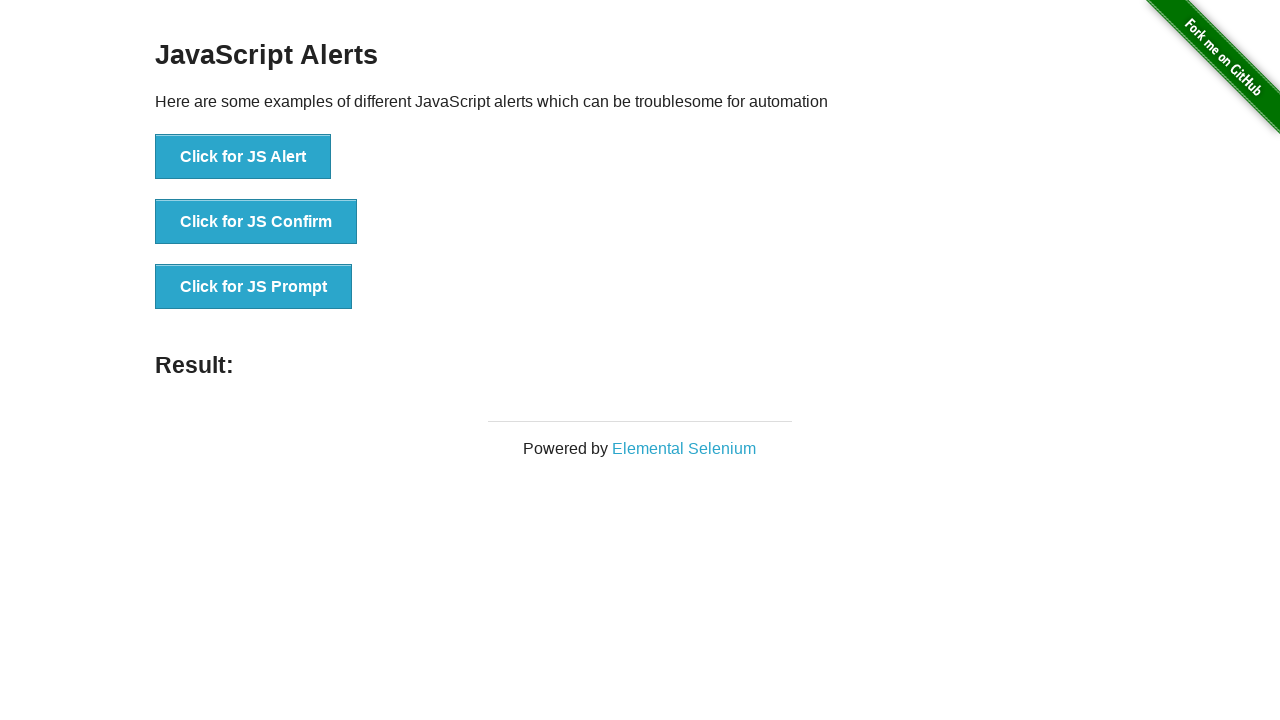

Clicked the JS Prompt button to trigger prompt dialog at (254, 287) on button[onclick='jsPrompt()']
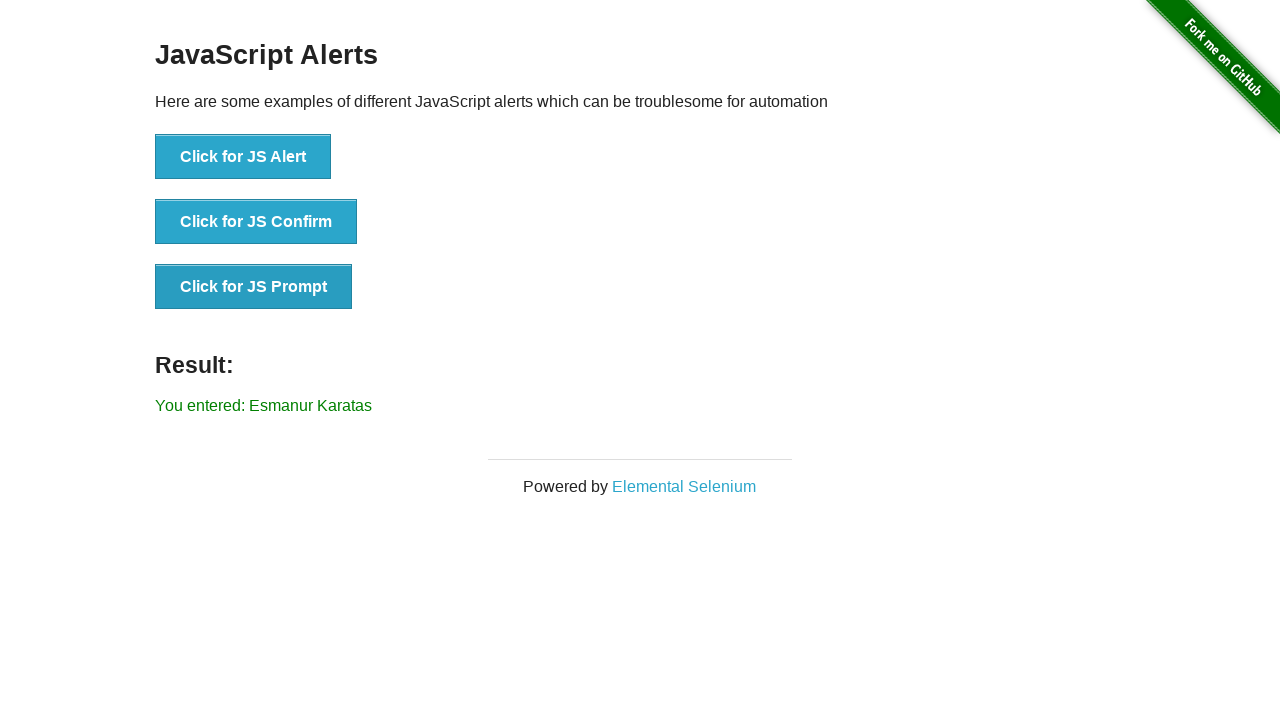

Result element loaded on page
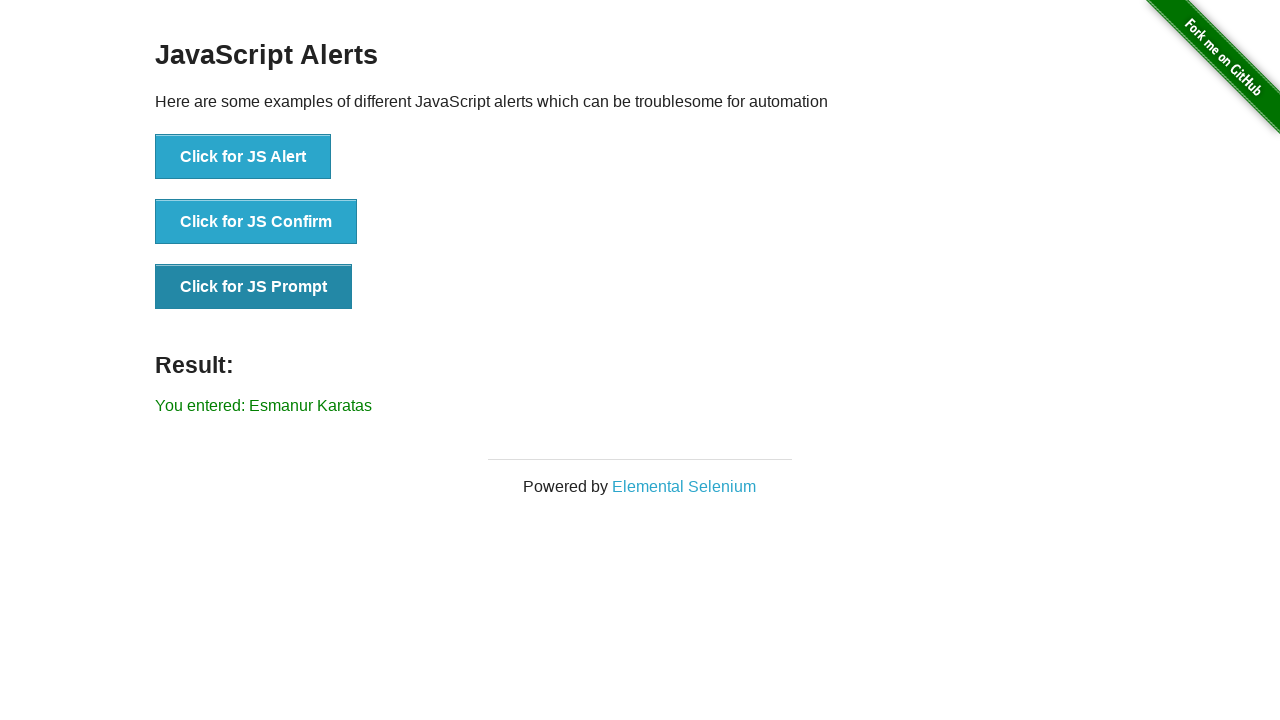

Retrieved result text content
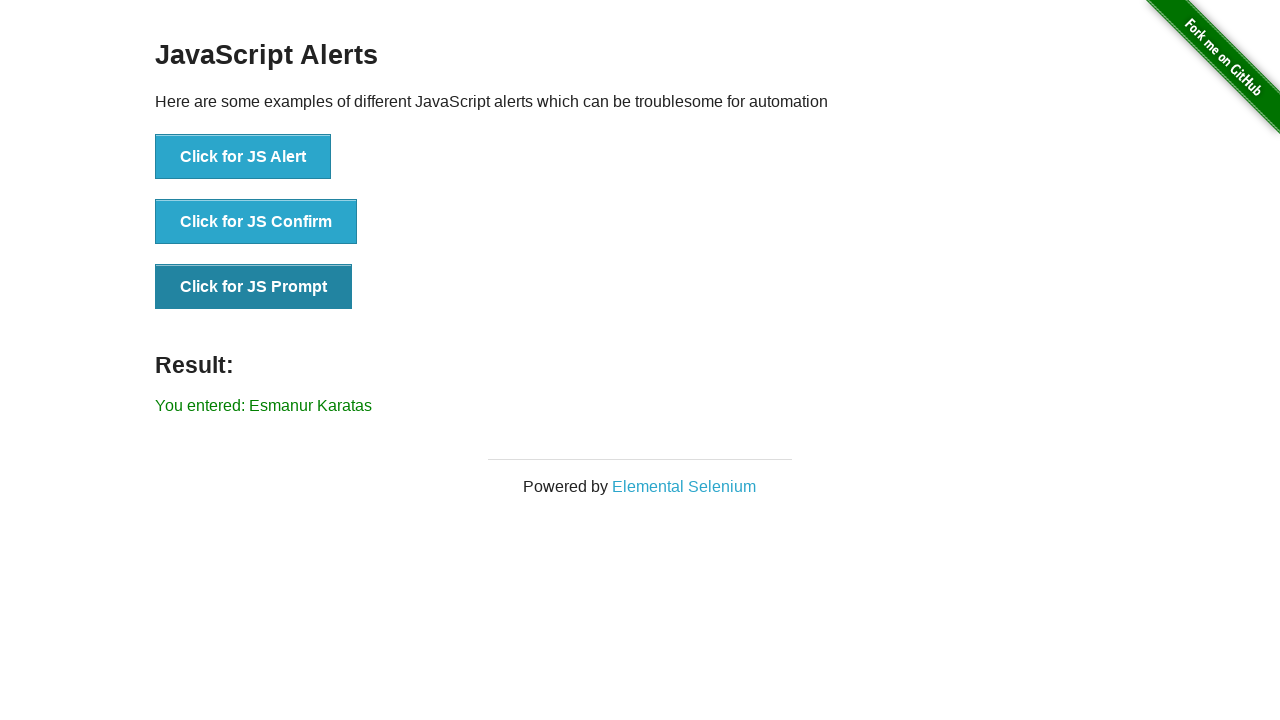

Verified that entered text 'Esmanur Karatas' appears in result
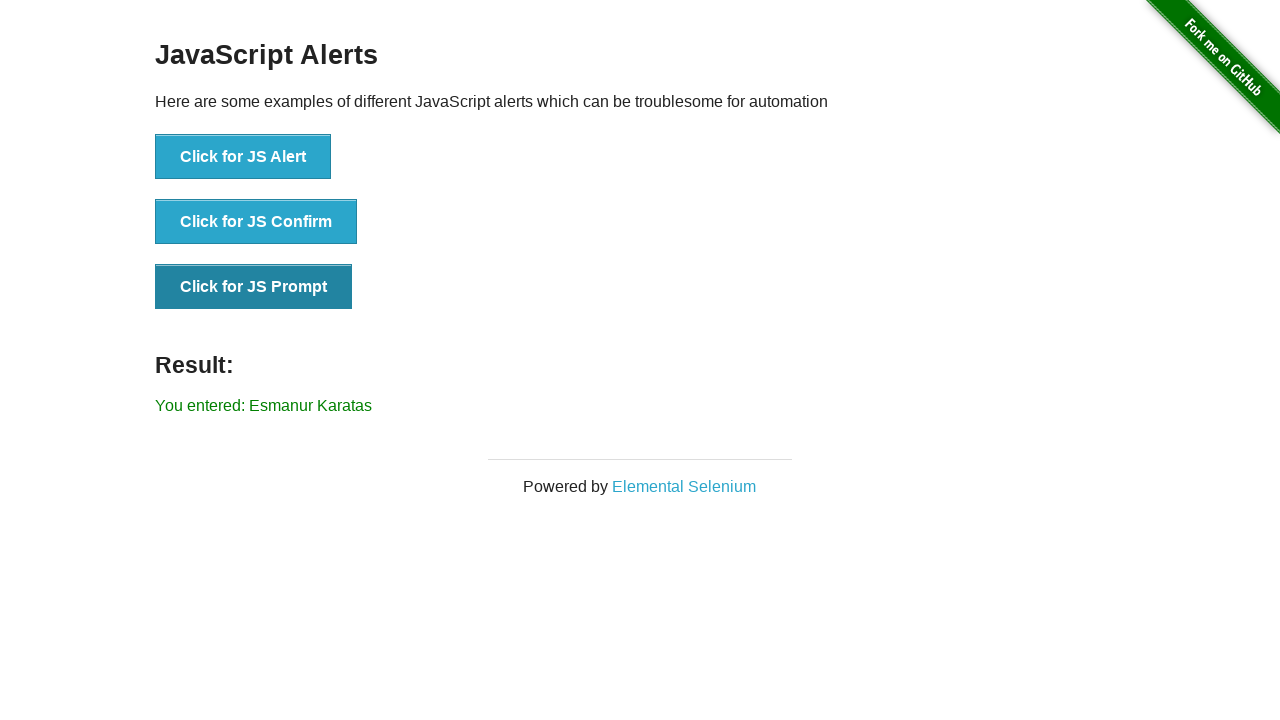

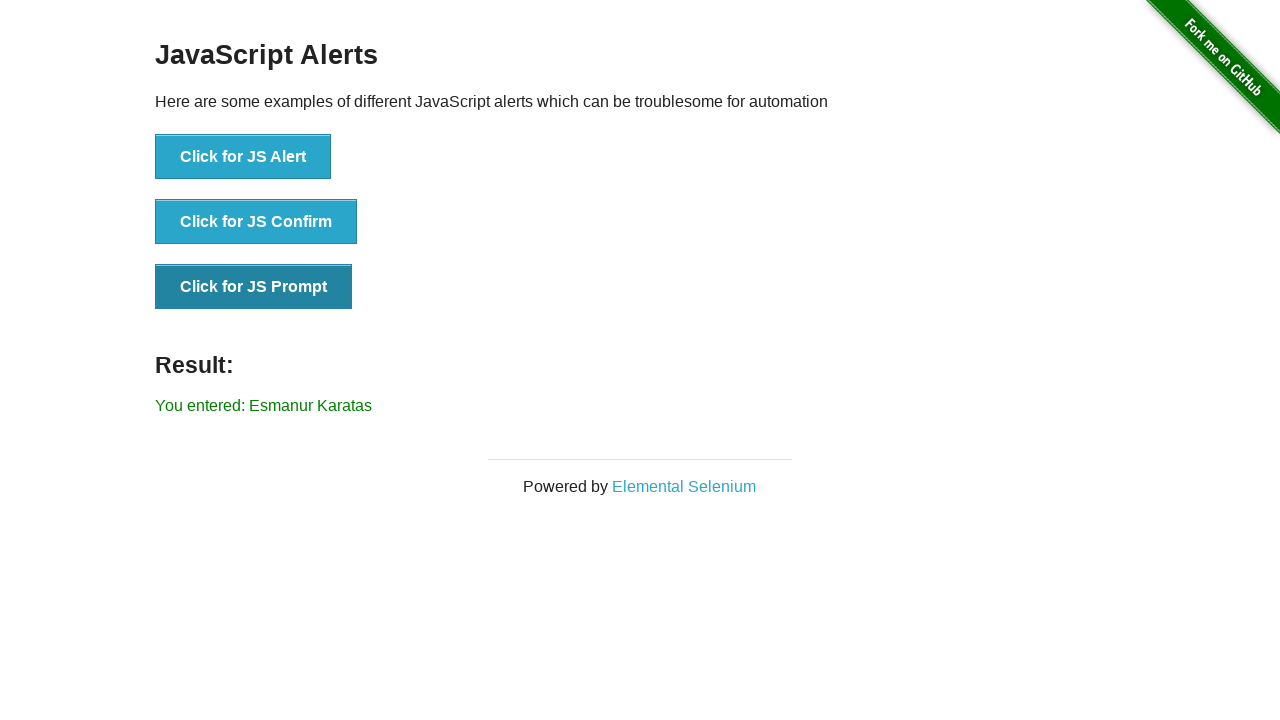